Tests an interactive math exercise by waiting for a price element to display "100", clicking a book button, reading an input value, calculating a logarithmic function, entering the answer, and submitting the solution.

Starting URL: http://suninjuly.github.io/explicit_wait2.html

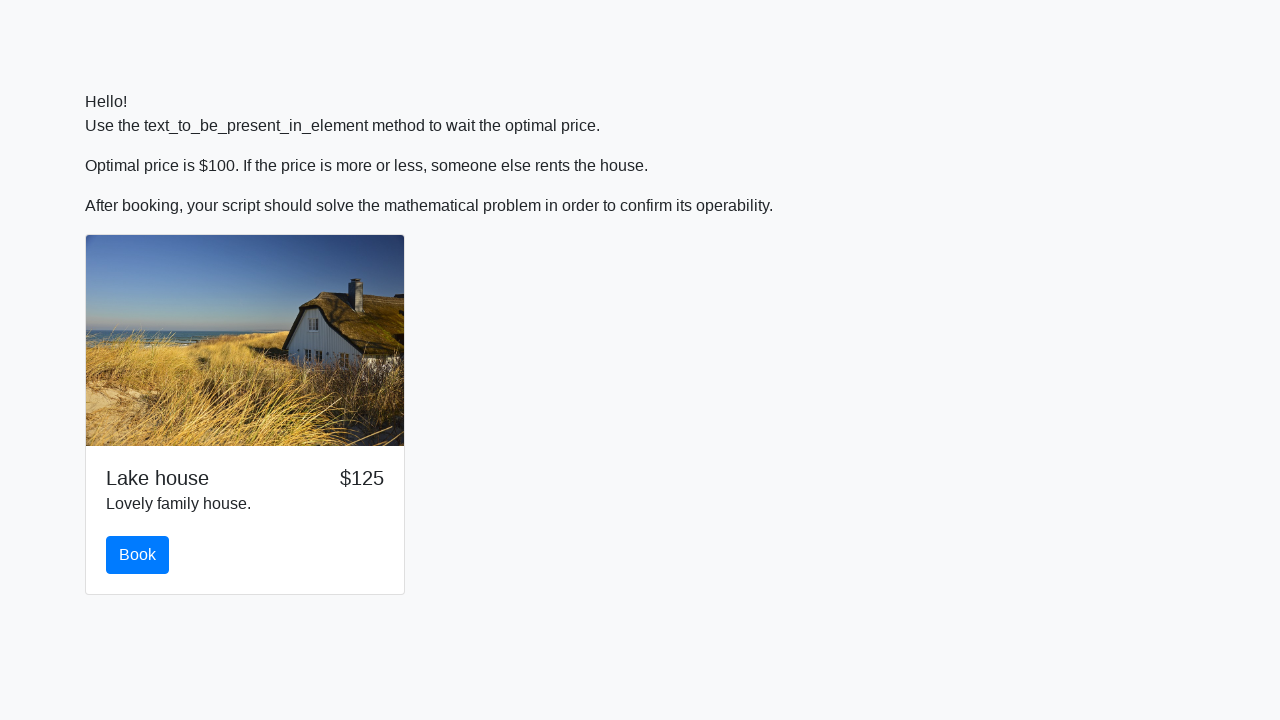

Waited for price element to display '100'
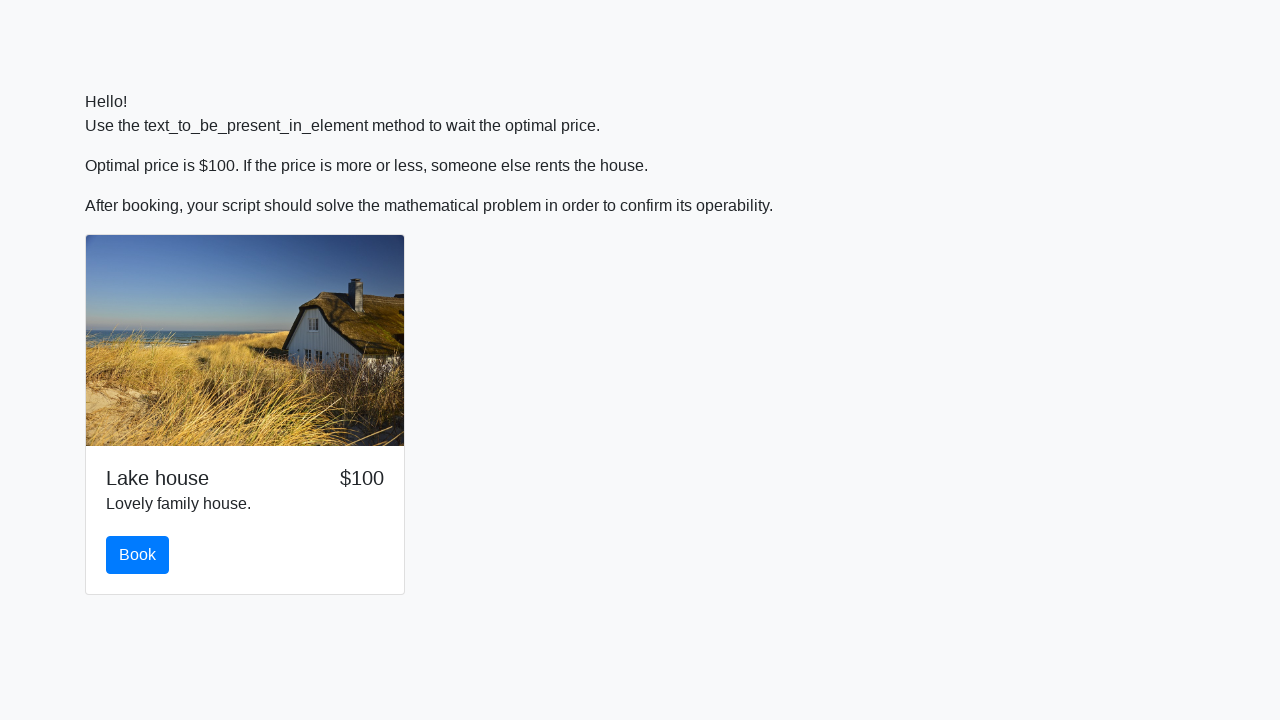

Clicked the book button at (138, 555) on #book
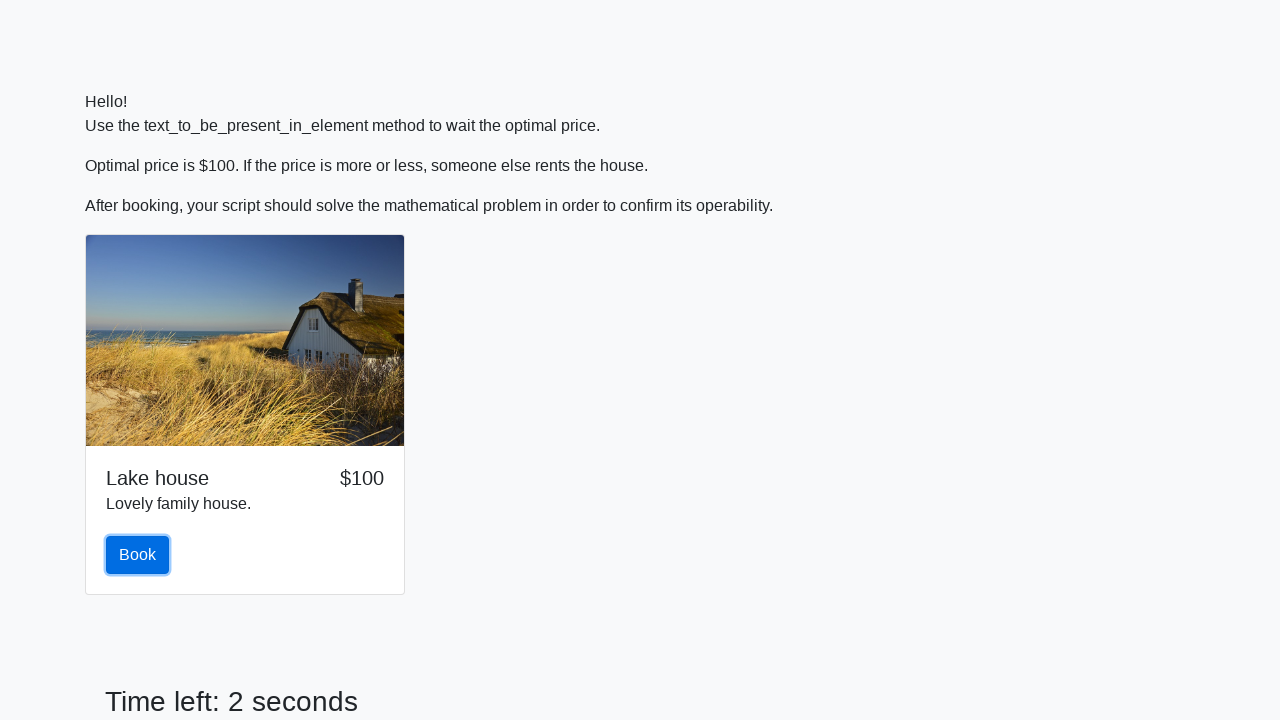

Read x value from input_value element: 506
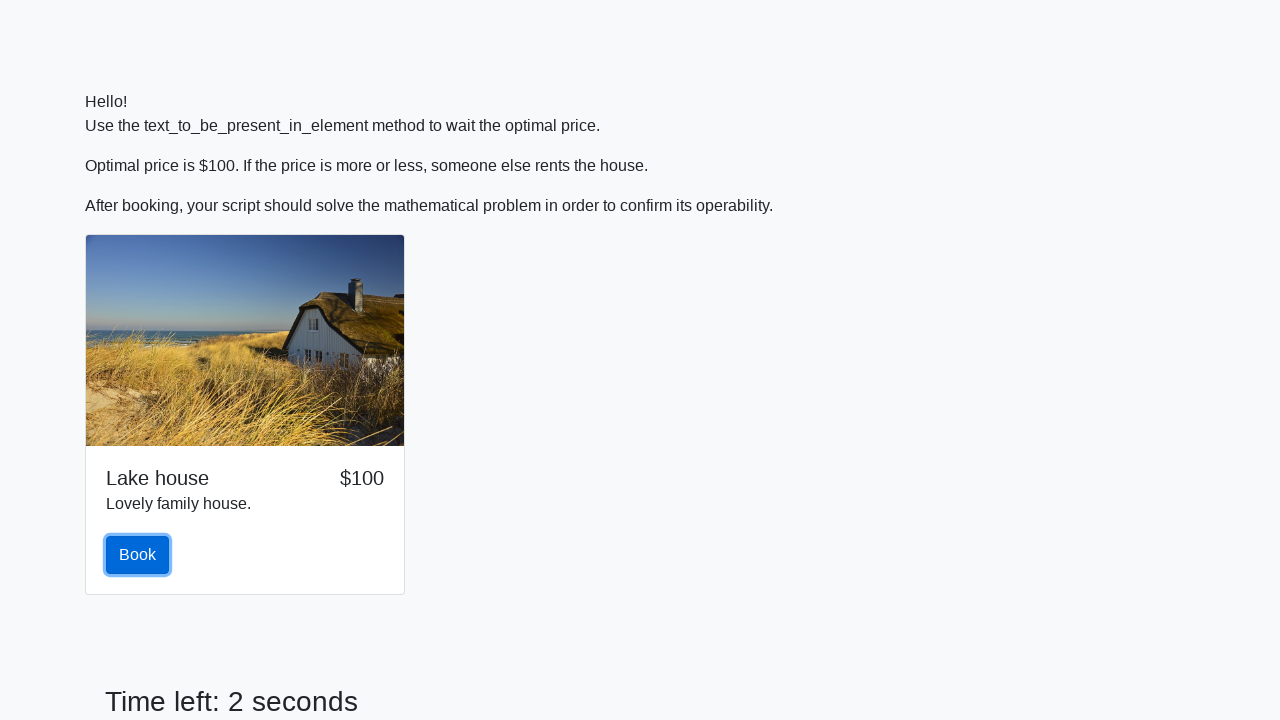

Calculated logarithmic function result: 0.886306809369175
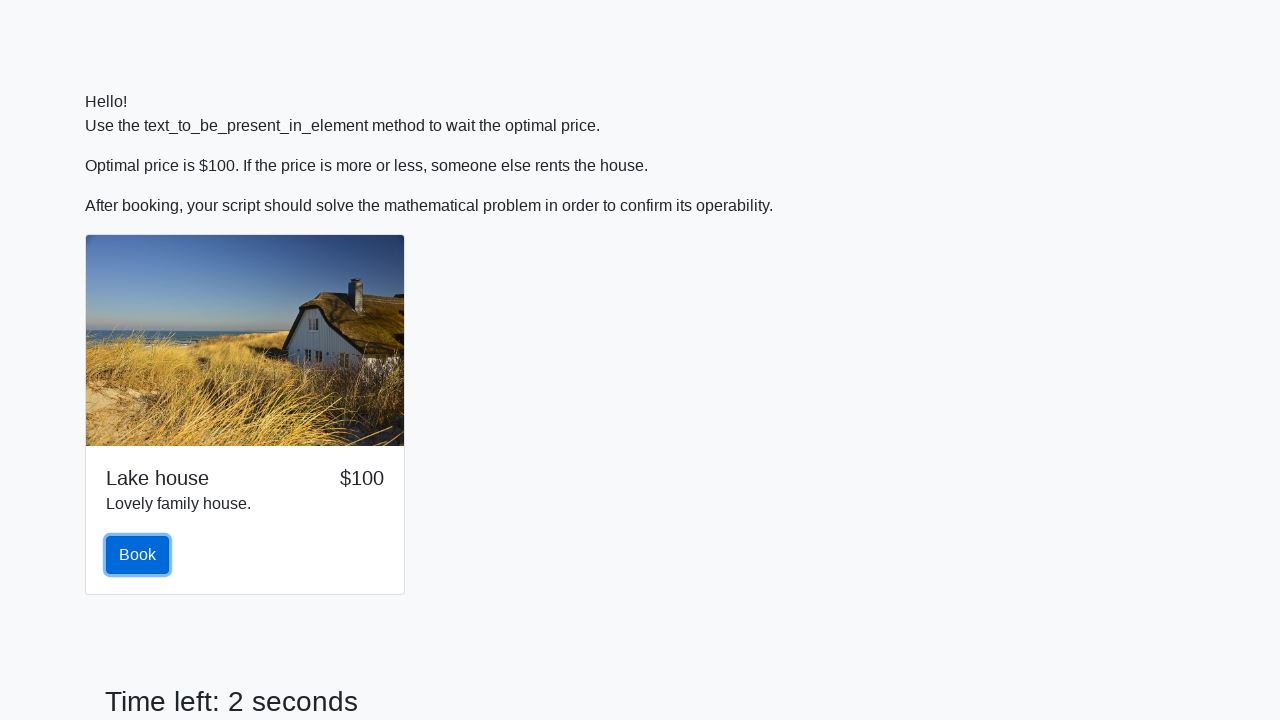

Entered calculated answer into answer field: 0.886306809369175 on #answer
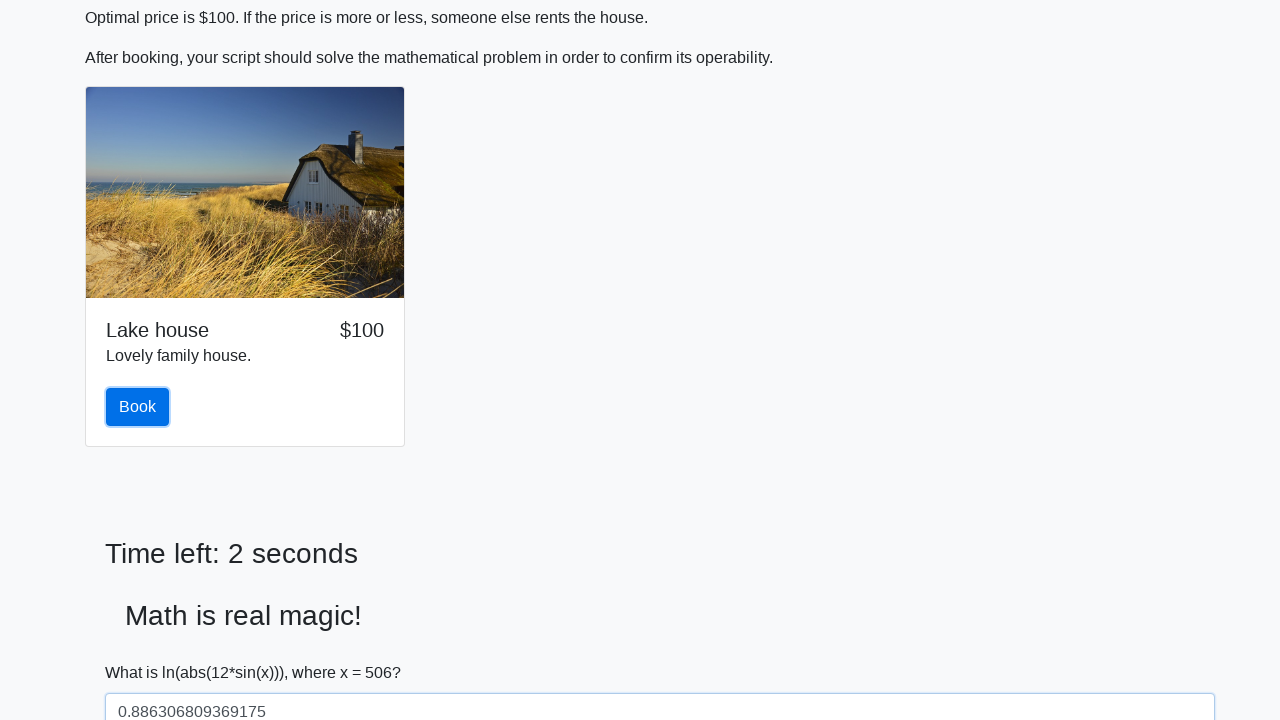

Clicked solve button to submit the solution at (143, 651) on #solve
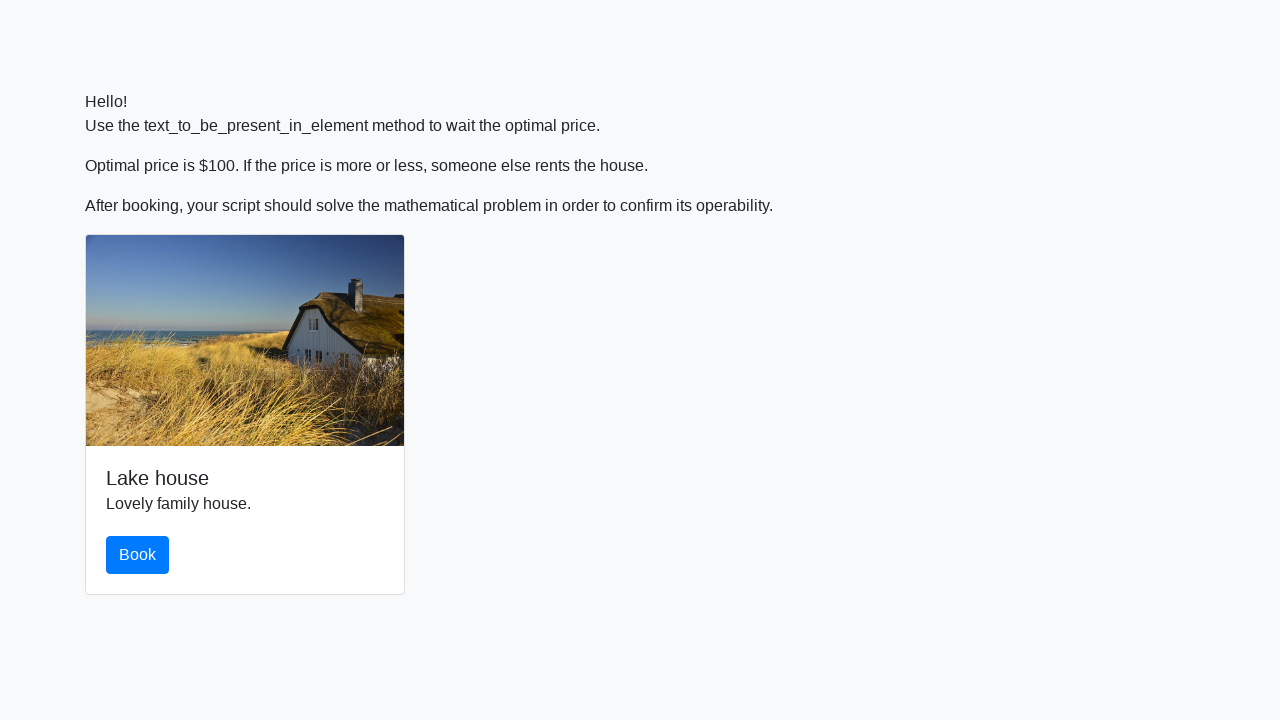

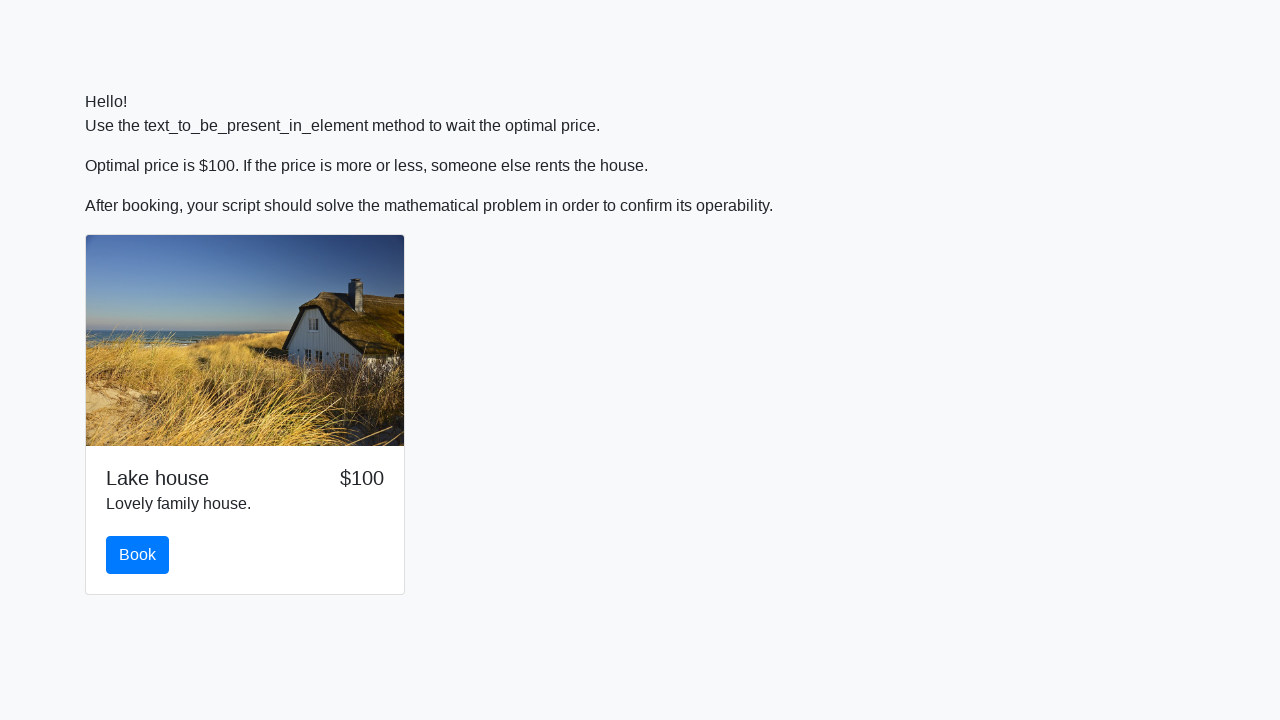